Checks that product categories (Laptops, Monitors, Phones) are displayed on the homepage

Starting URL: https://www.demoblaze.com/index.html

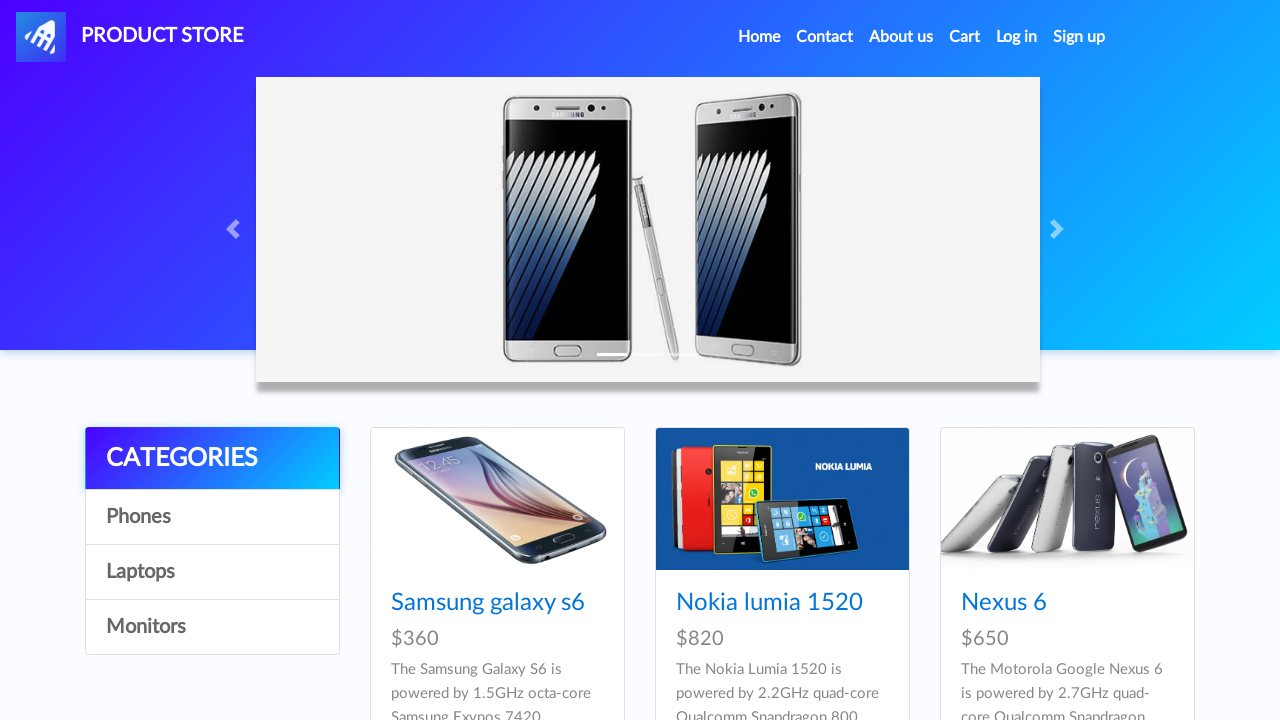

Navigated to DemoBlaze homepage
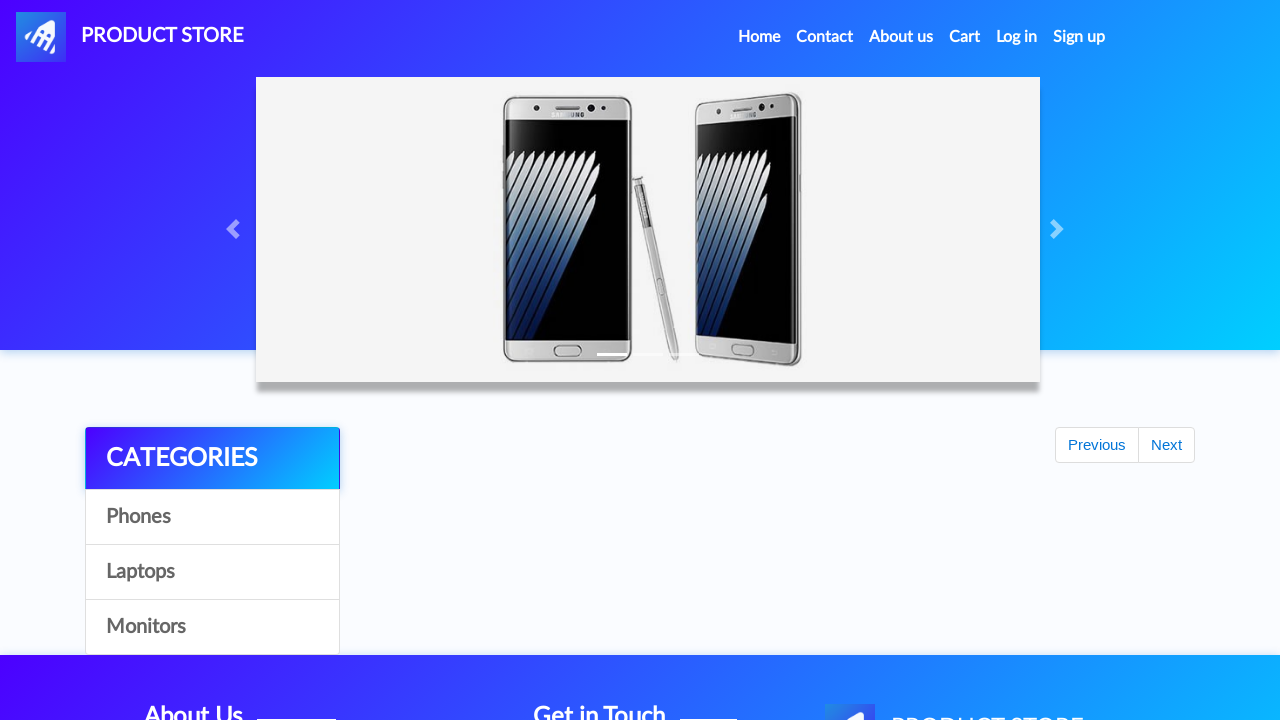

Waited for product categories to load
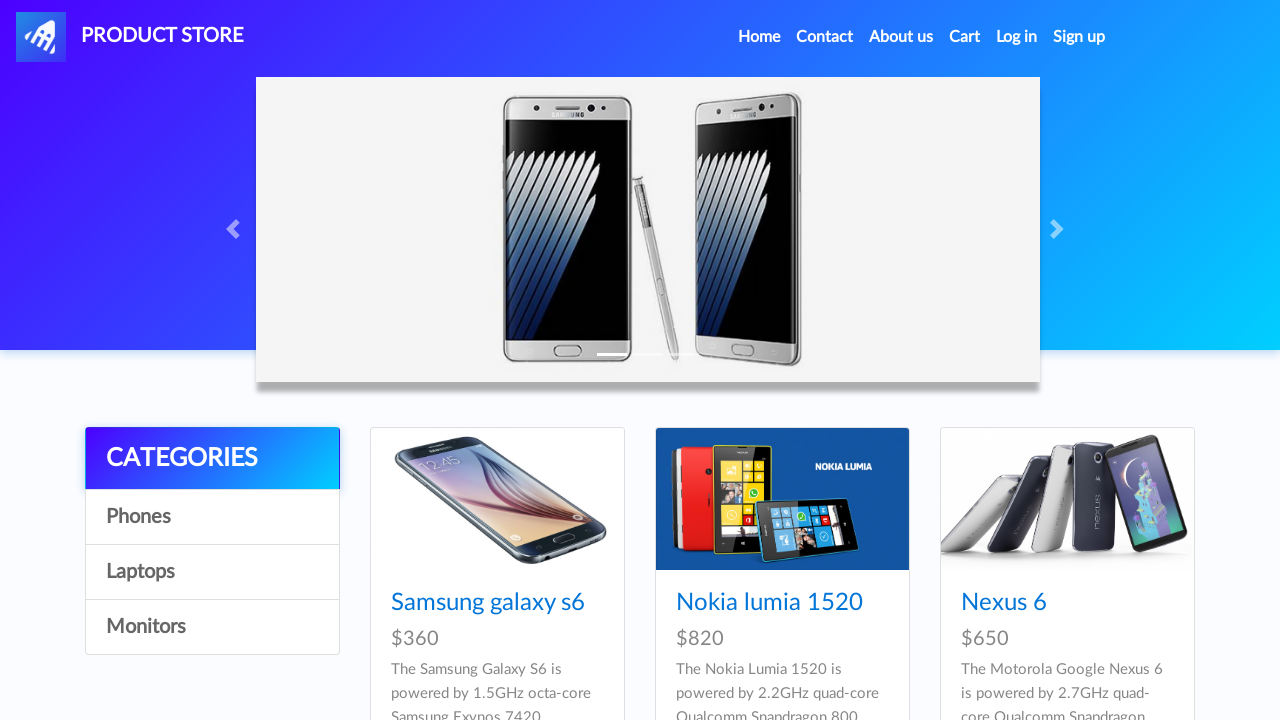

Retrieved all product category text contents
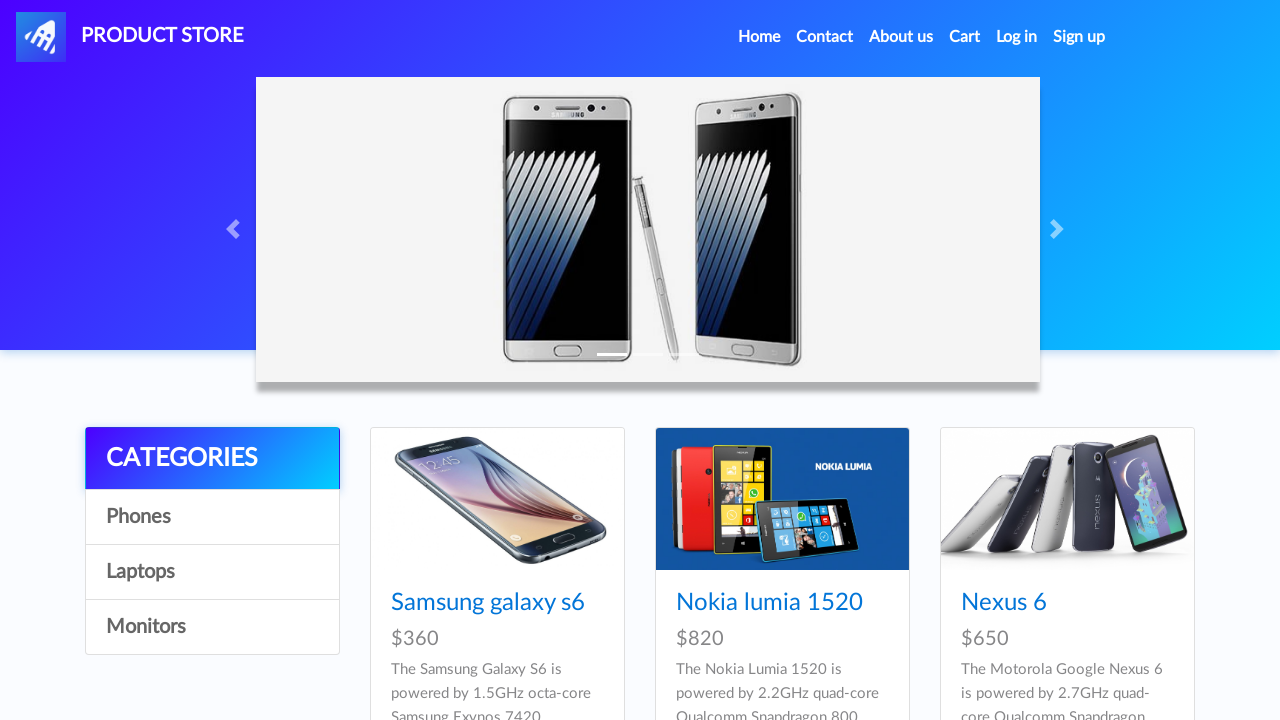

Verified 'Laptops' category is displayed
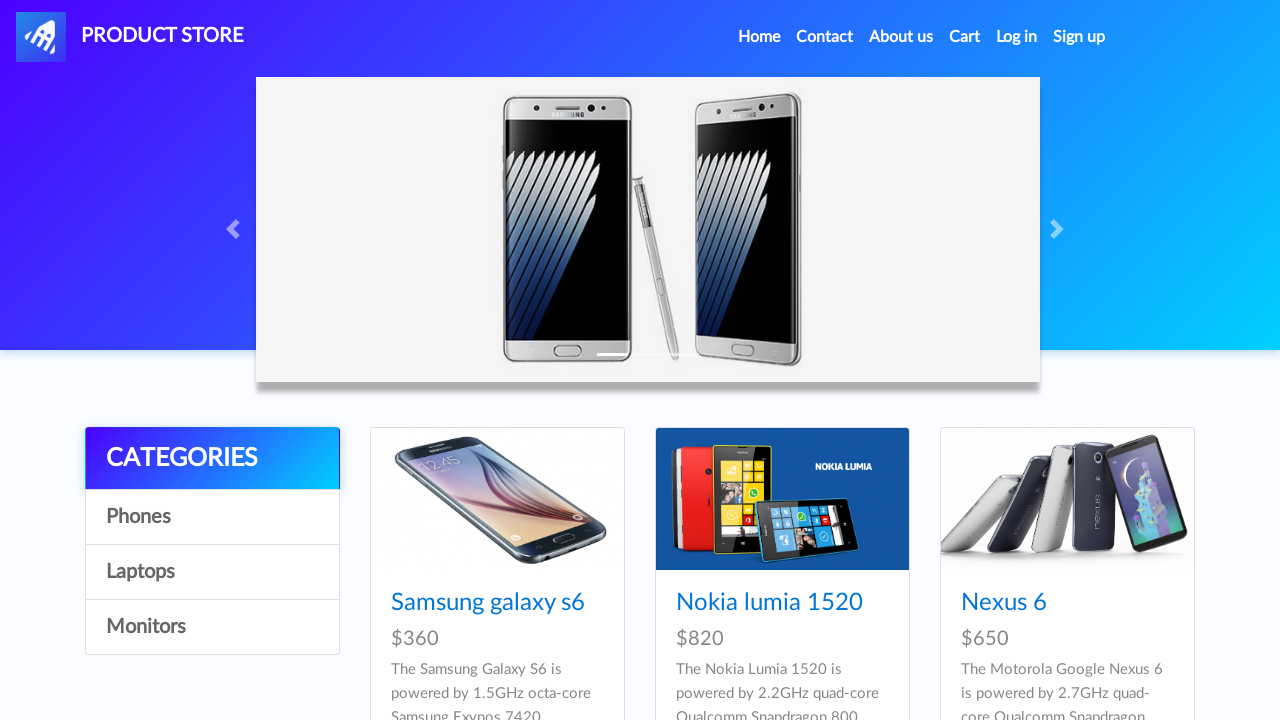

Verified 'Monitors' category is displayed
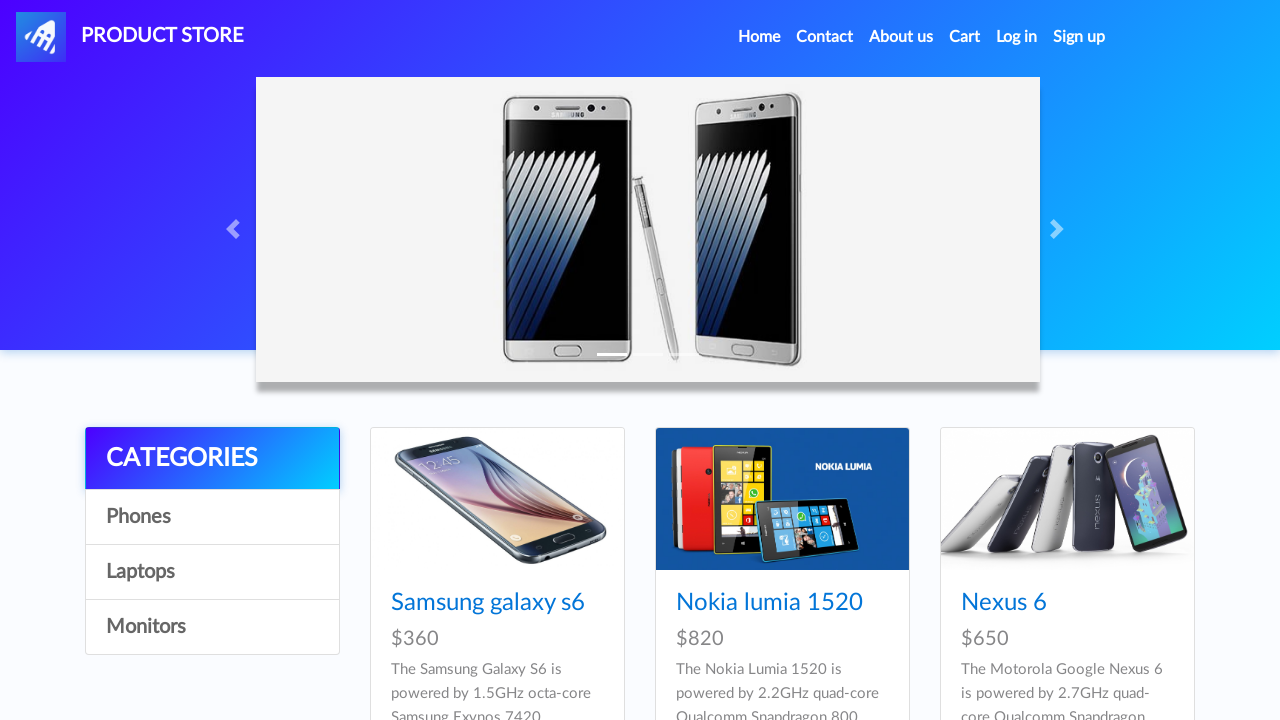

Verified 'Phones' category is displayed
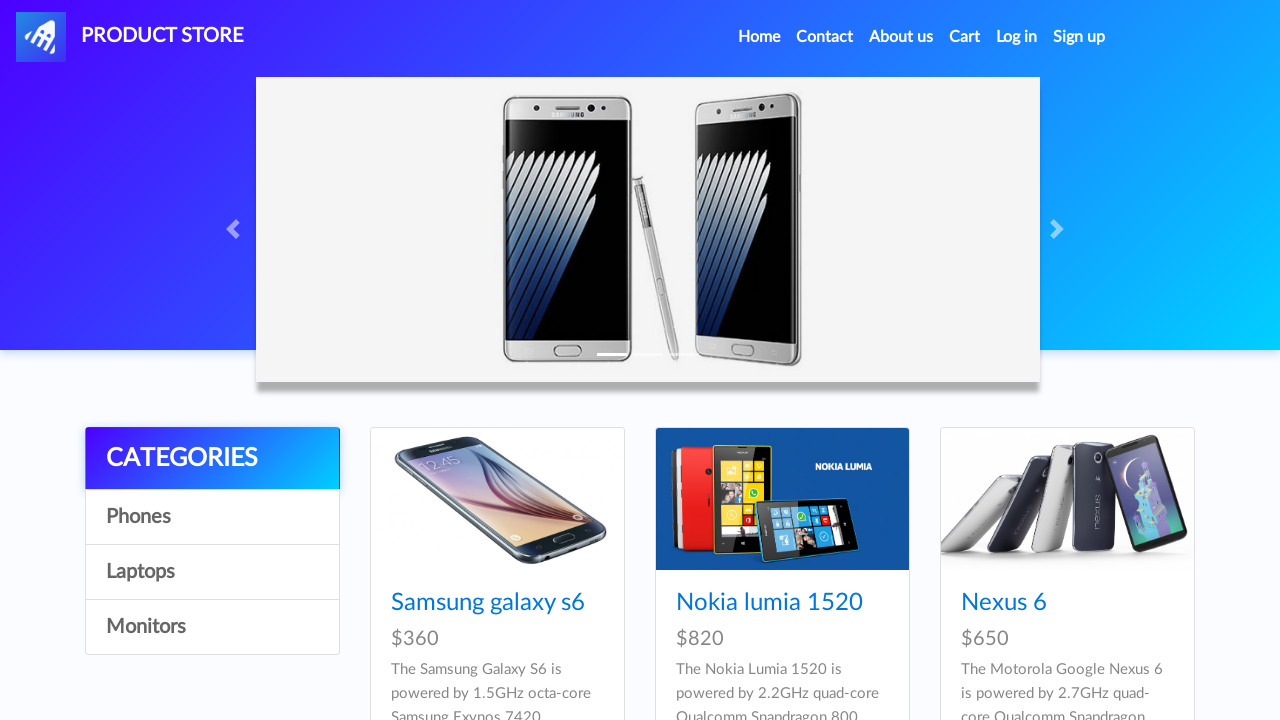

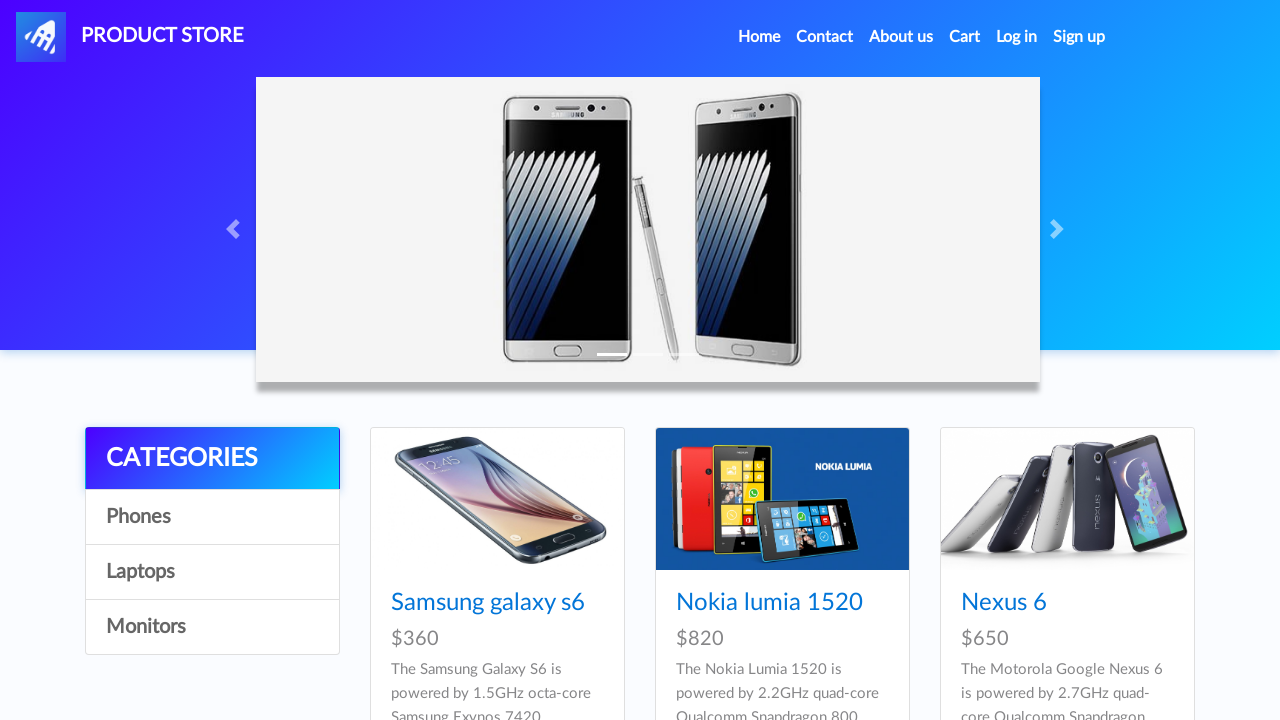